Tests that clicking on the Riot Games logo from the "Quiénes somos" (About Us) section redirects back to the main homepage, verifying the logo navigation functionality.

Starting URL: https://www.riotgames.com/es

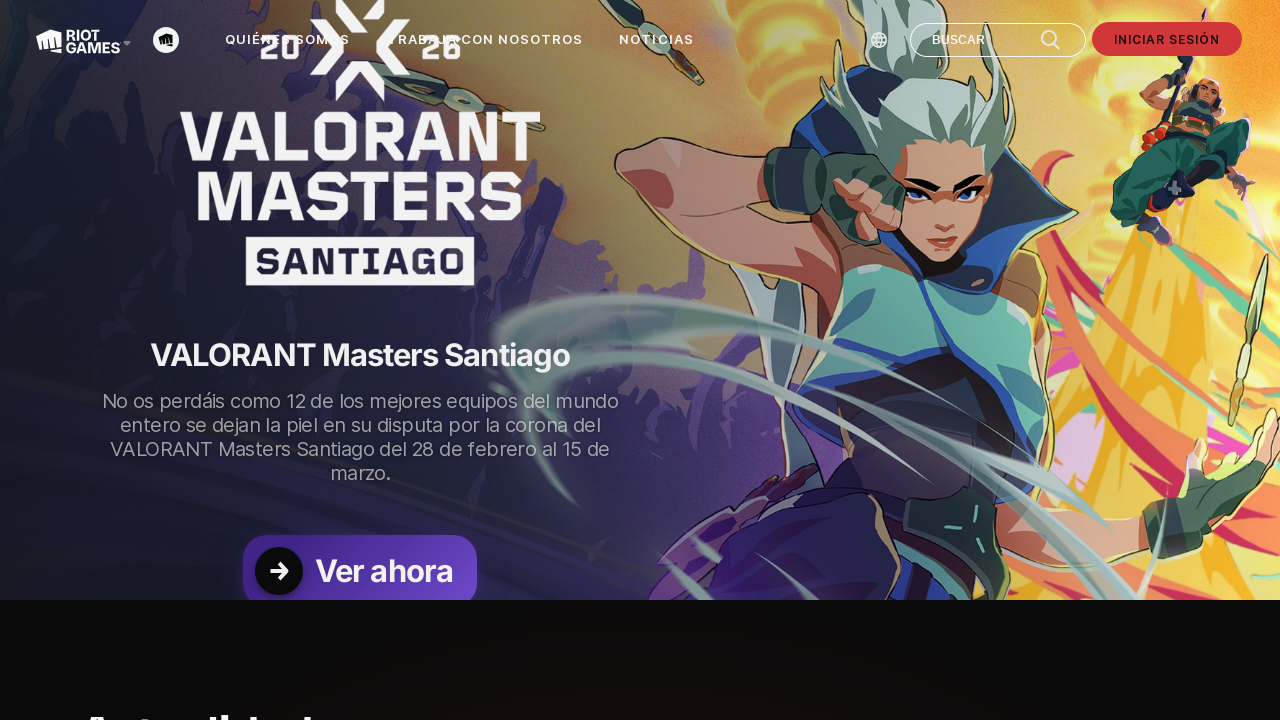

Scrolled to top of page to ensure navigation bar is visible
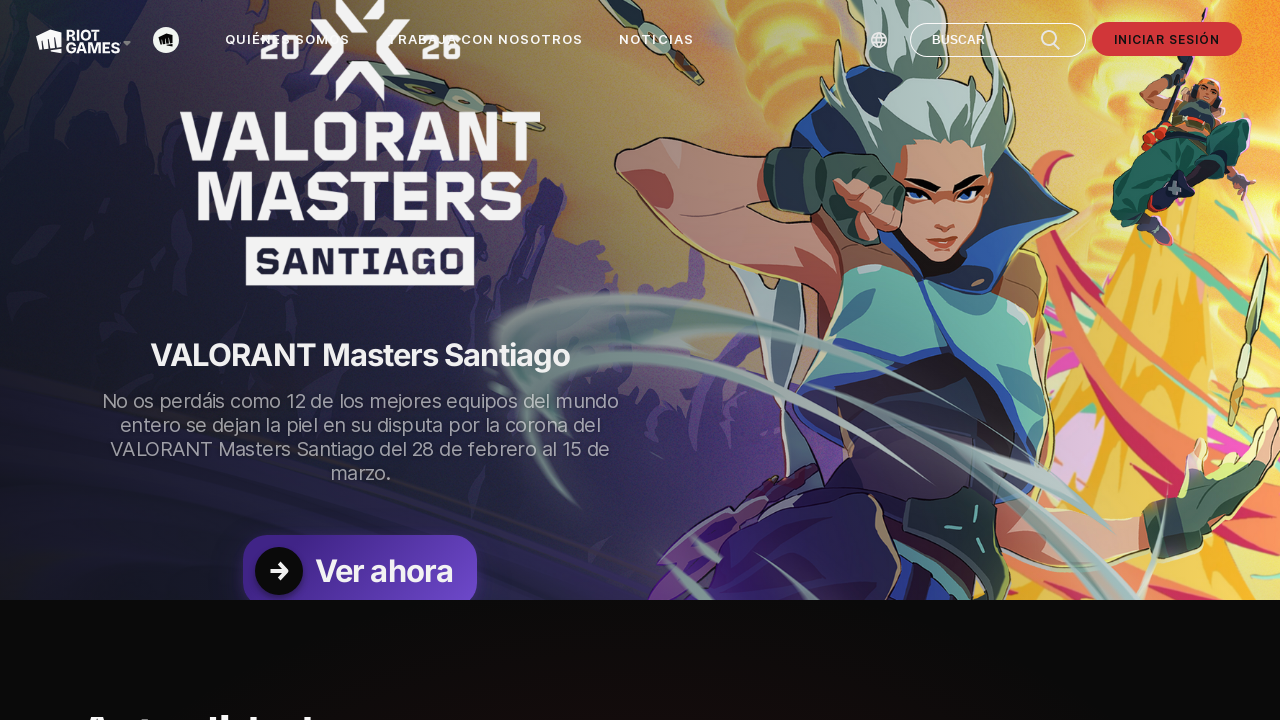

Located 'Quiénes somos' (About Us) link
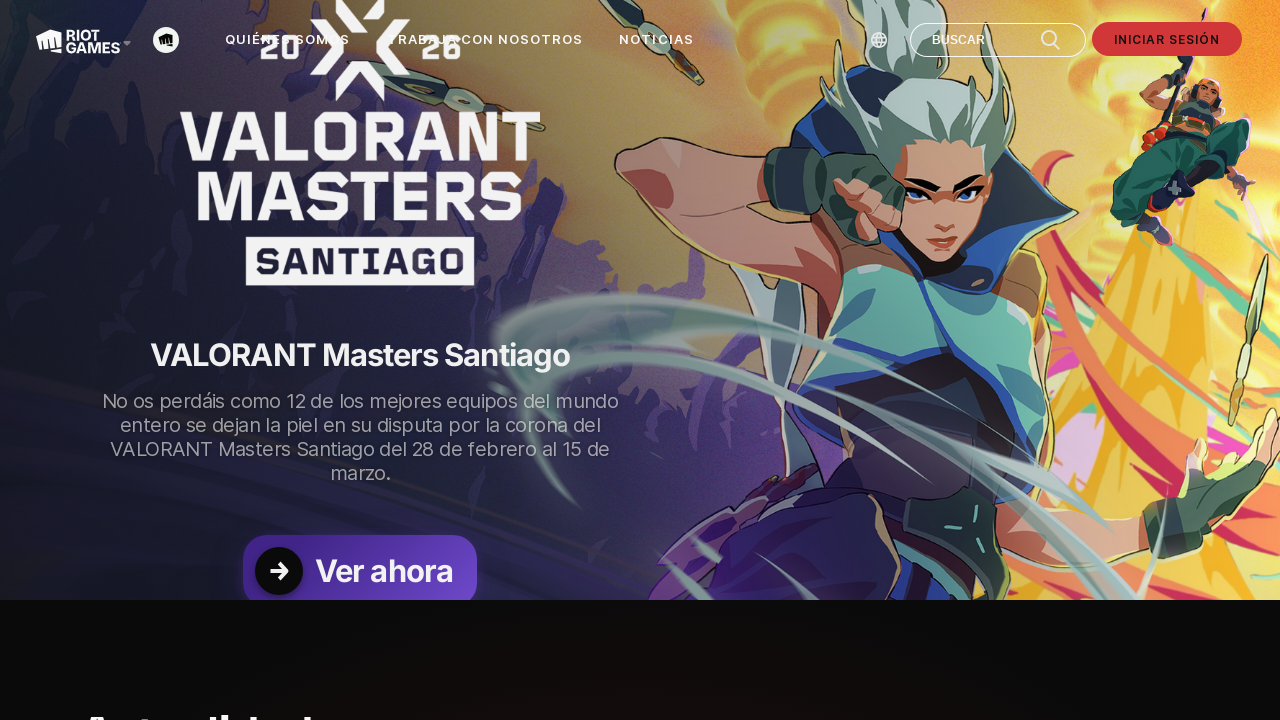

'Quiénes somos' link is now visible
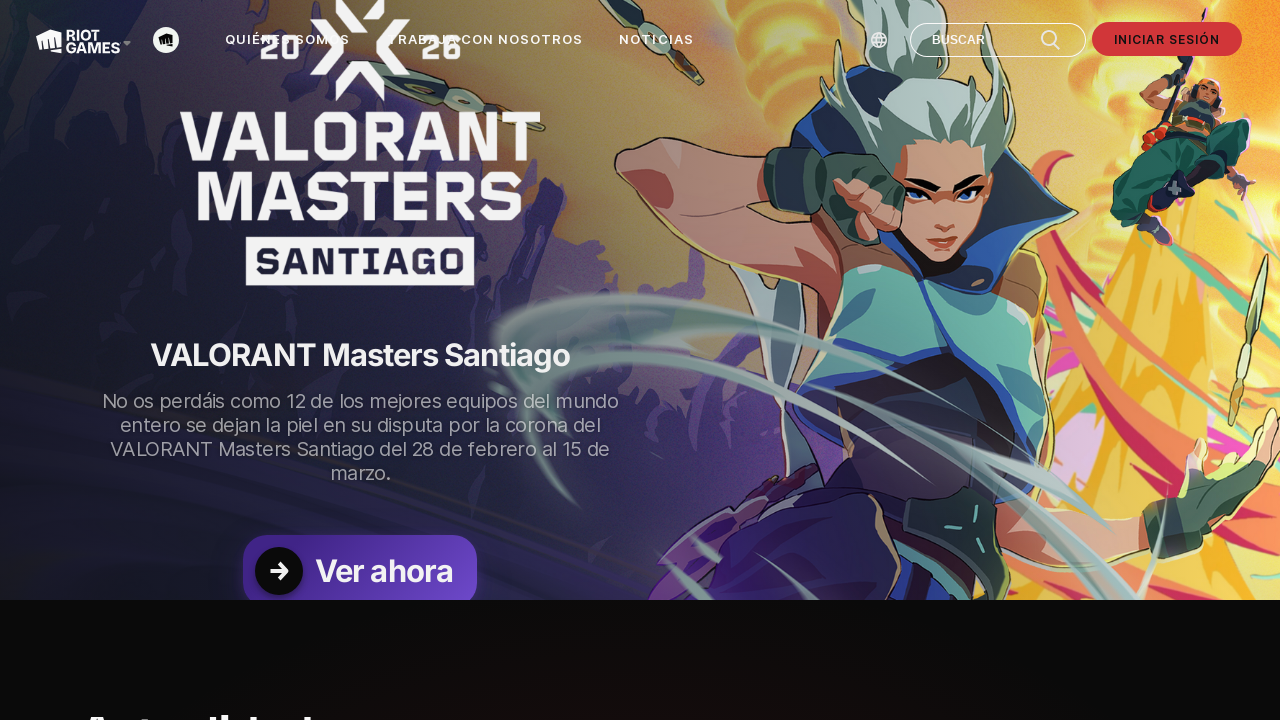

Scrolled 'Quiénes somos' link into view if needed
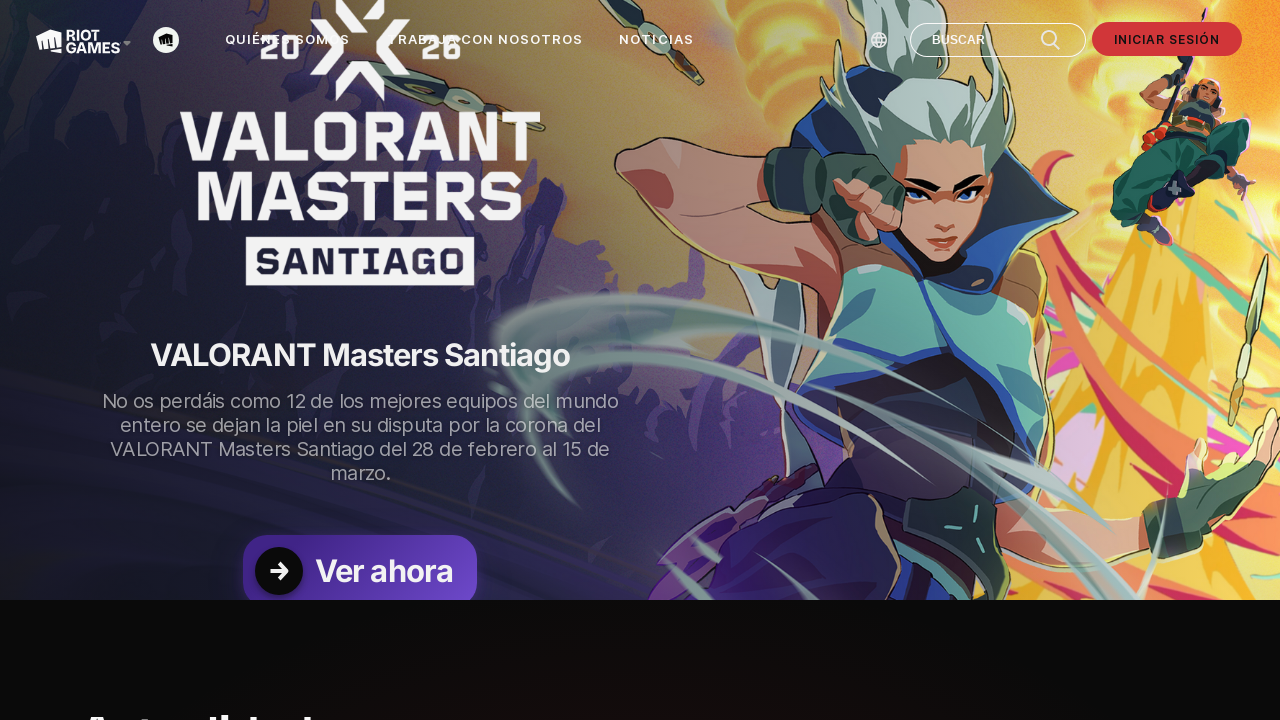

Clicked on 'Quiénes somos' (About Us) link at (290, 40) on xpath=//a[p[contains(translate(text(),'QUIÉNES SOMOS','quiénes somos'),'quiénes 
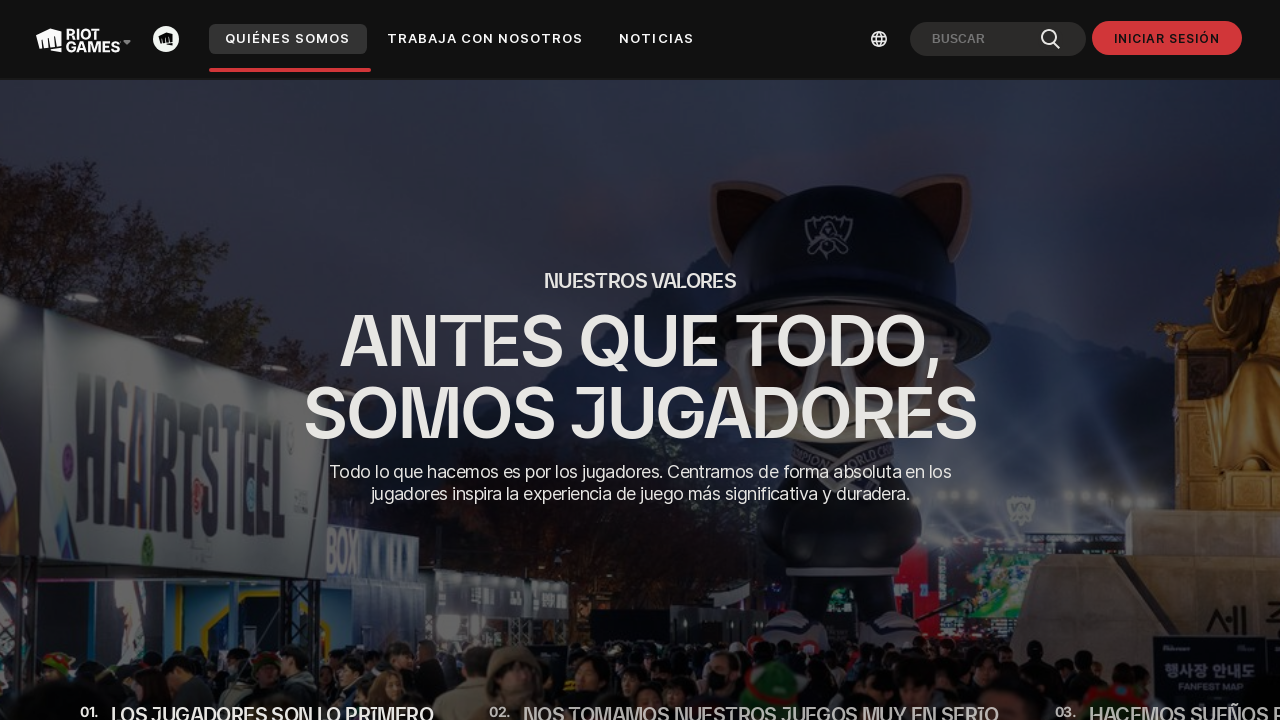

Successfully navigated to 'quienes-somos' page
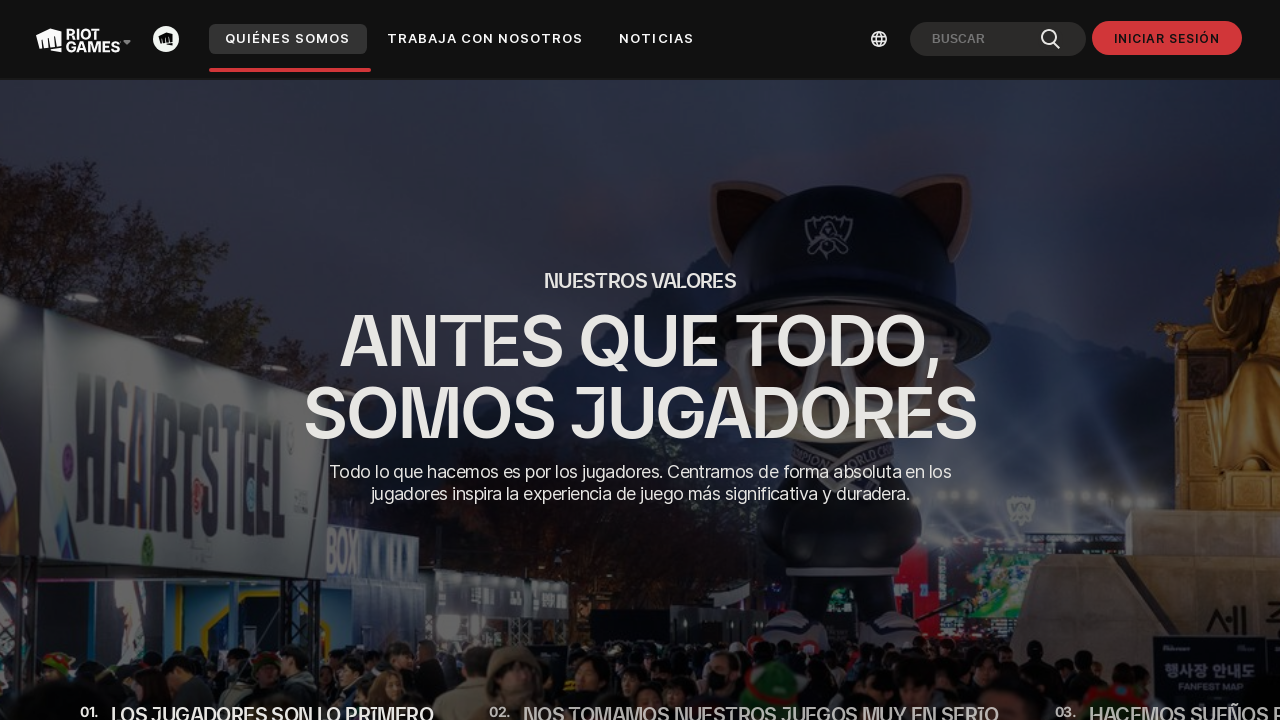

Located Riot Games logo on 'Quiénes somos' page
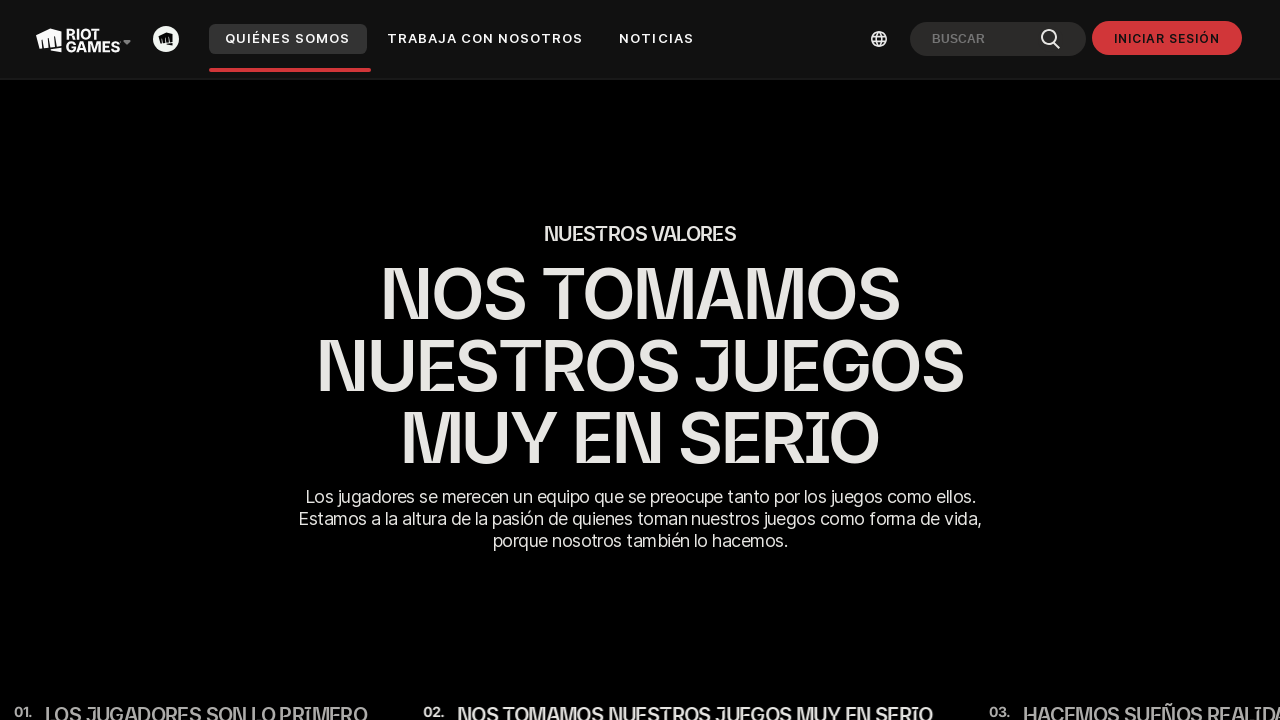

Riot Games logo is now visible
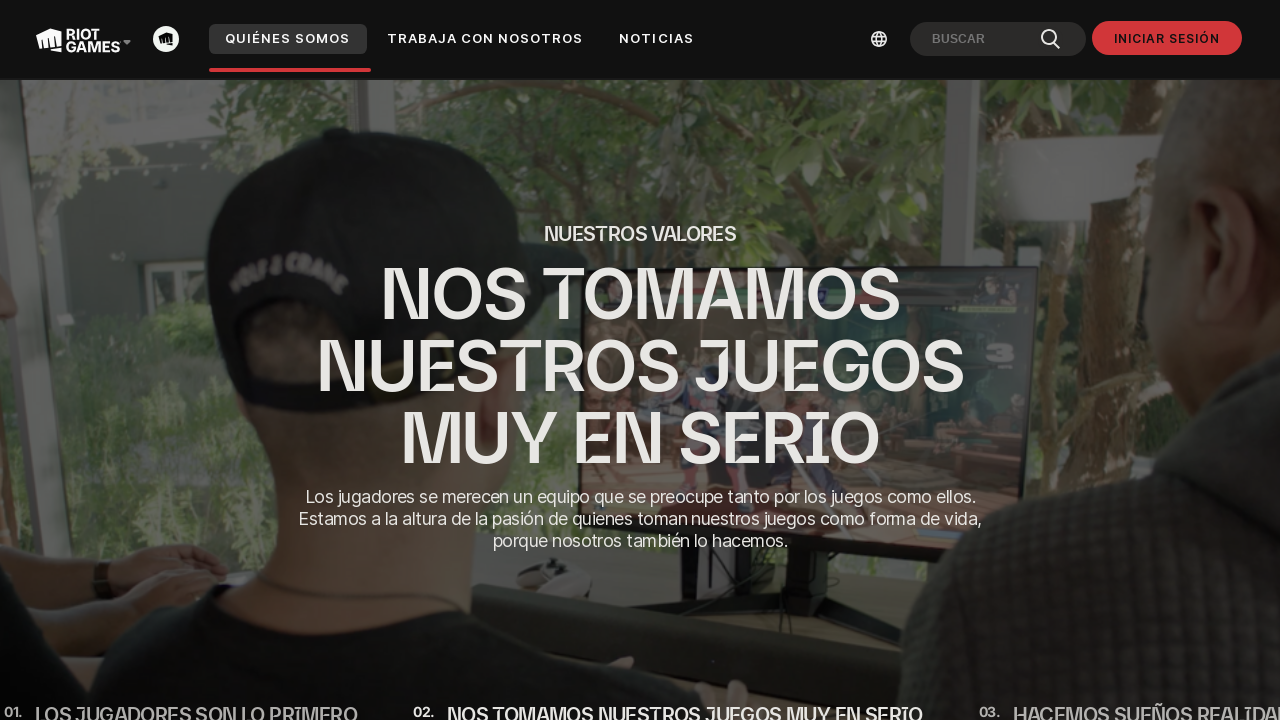

Clicked on Riot Games logo to navigate back to homepage at (172, 39) on a[data-testid="riotbar:header:themeLogo-desktop"]
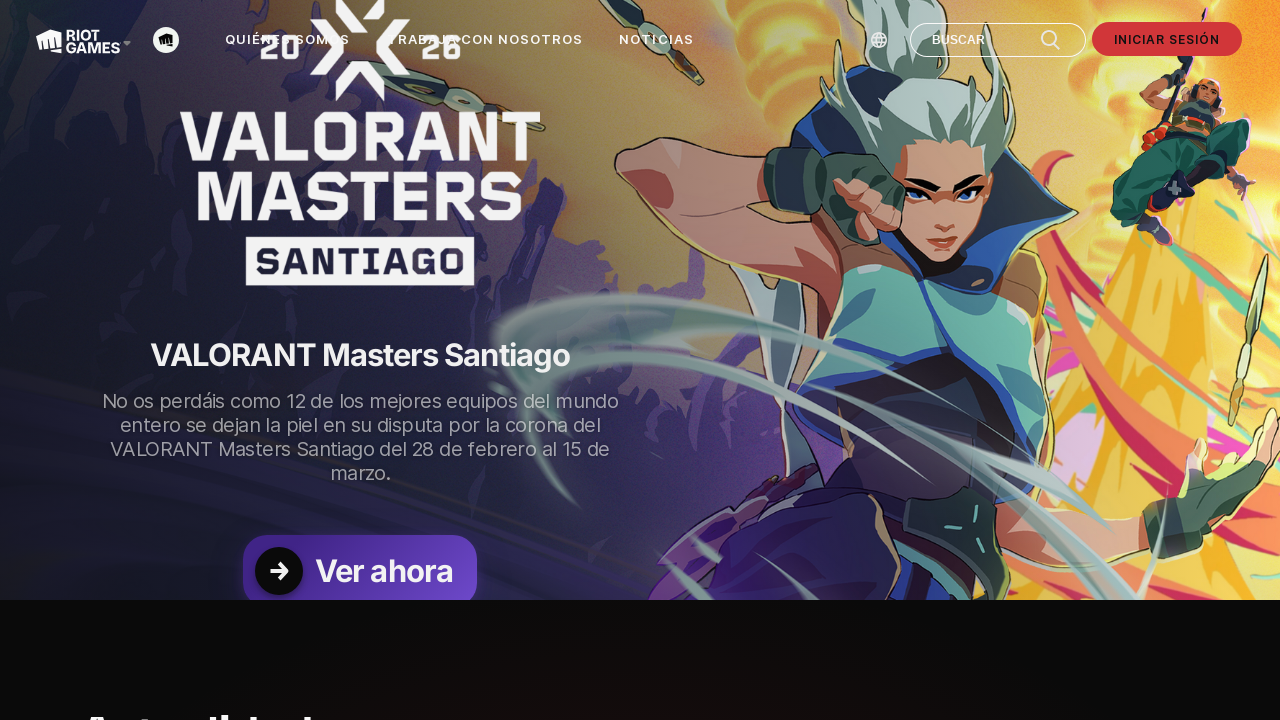

Successfully redirected to main homepage (es page)
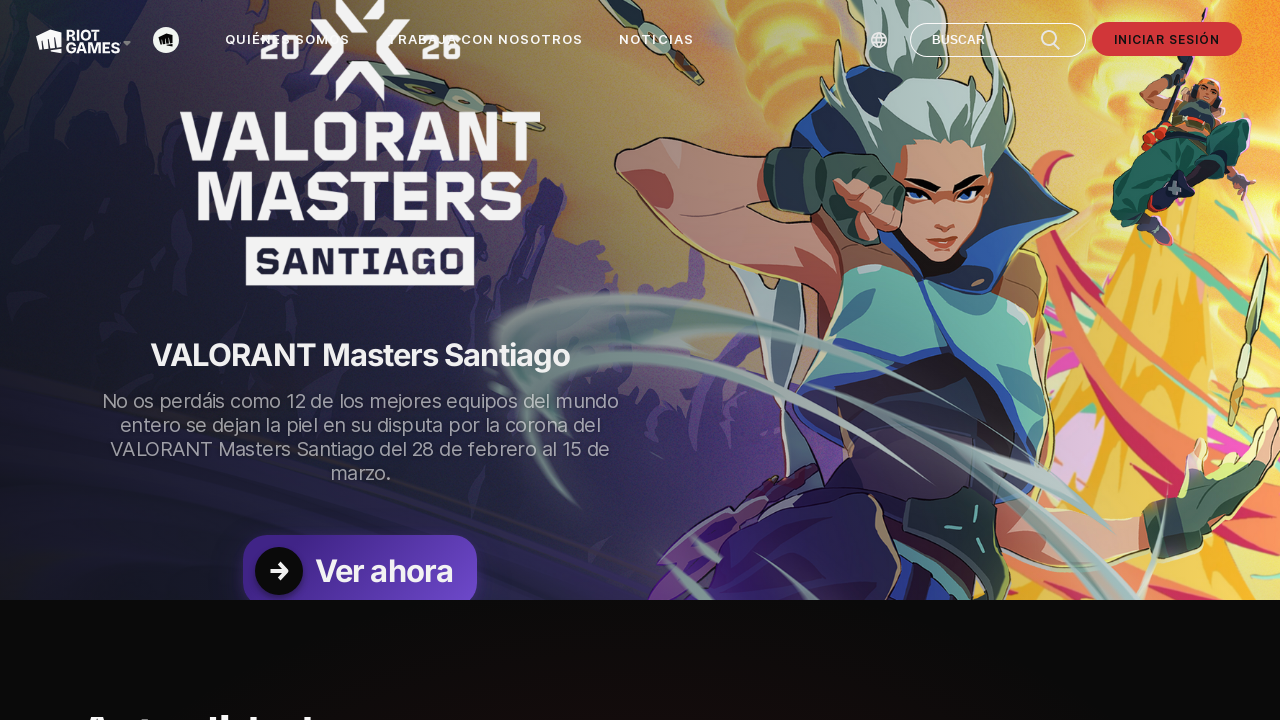

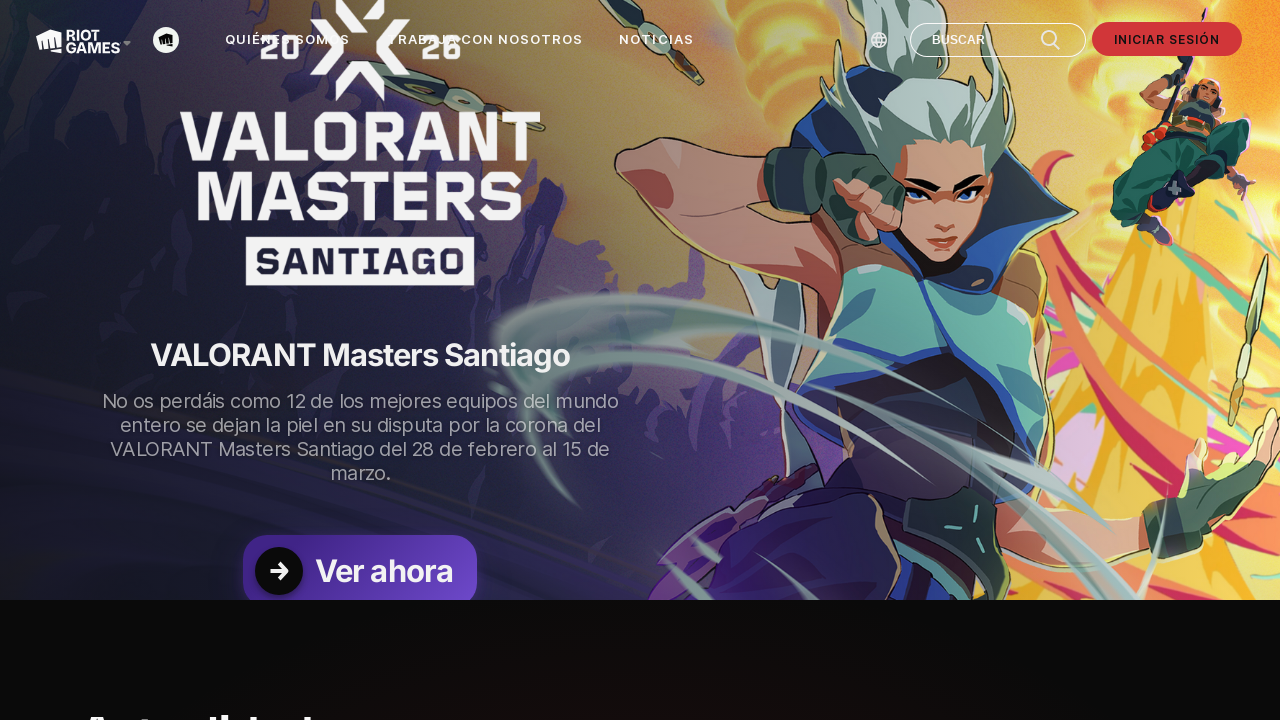